Tests web table interaction by selecting checkboxes for specific users and retrieving their associated data from the table

Starting URL: https://selectorshub.com/xpath-practice-page/

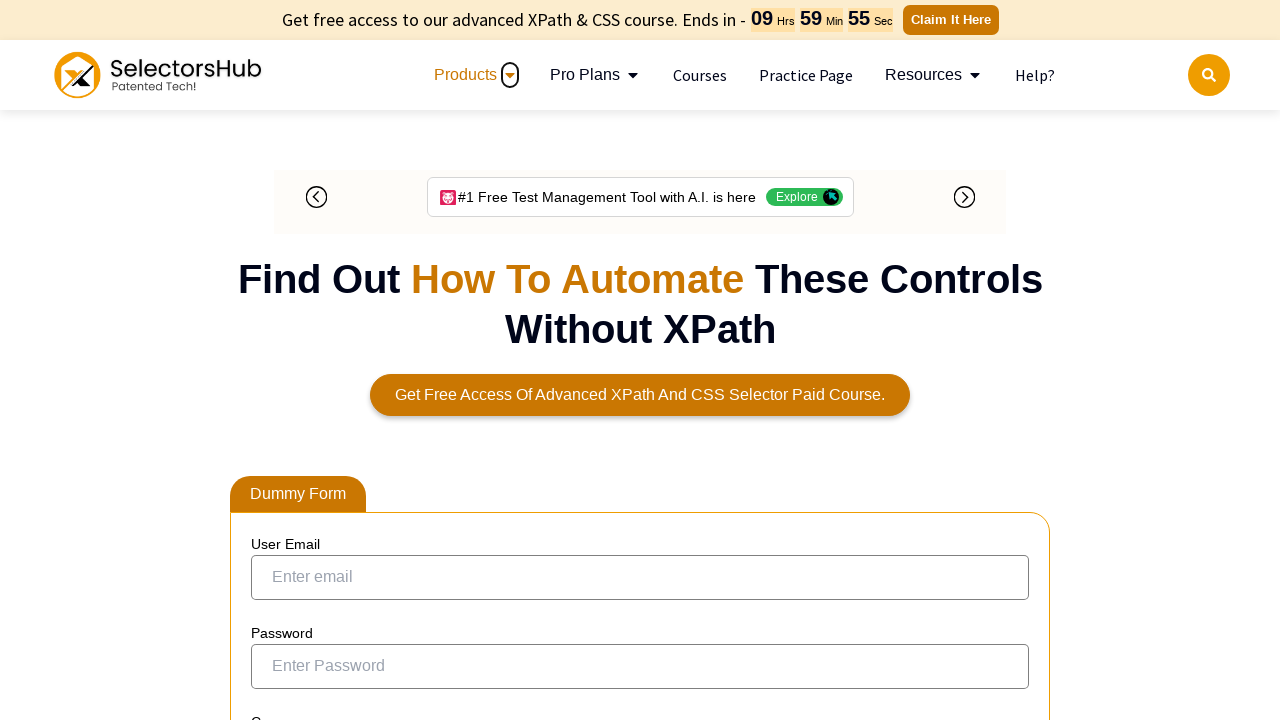

Selected checkbox for Joe.Root at (274, 353) on xpath=//a[text()='Joe.Root']/parent::td/preceding-sibling::td/input[@type='check
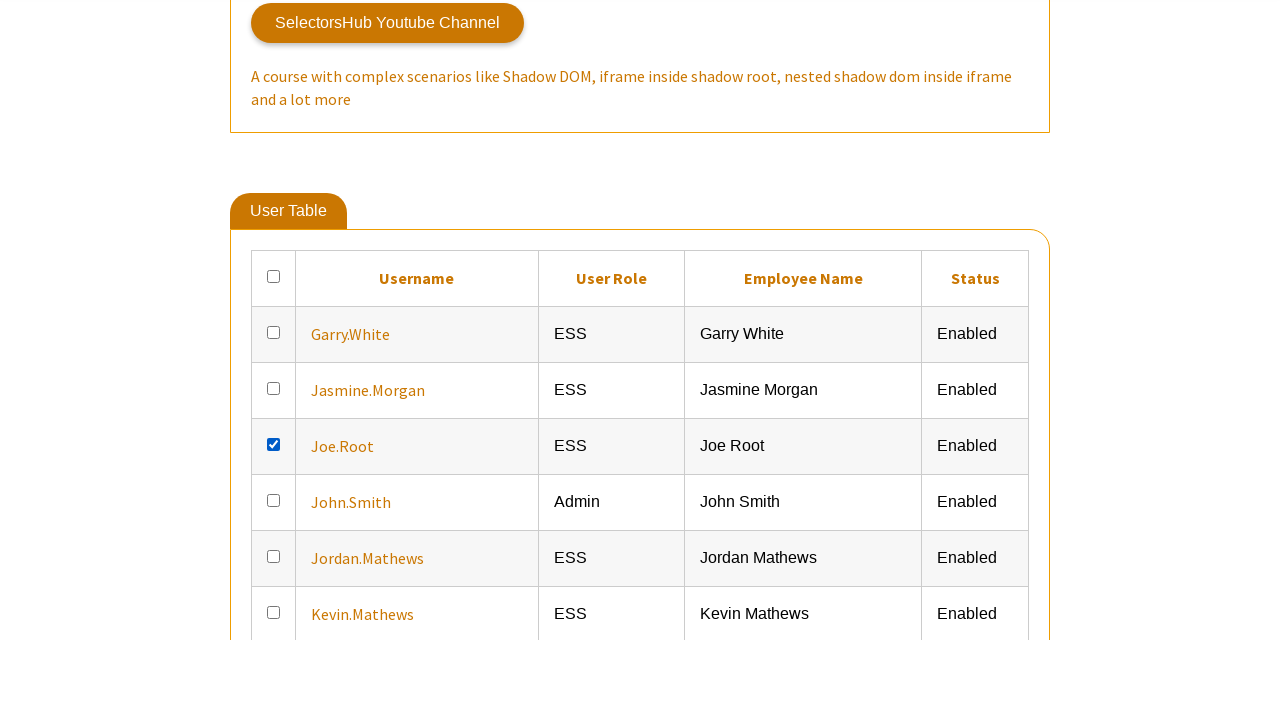

Selected checkbox for John.Smith at (274, 360) on xpath=//a[text()='John.Smith']/parent::td/preceding-sibling::td/input[@type='che
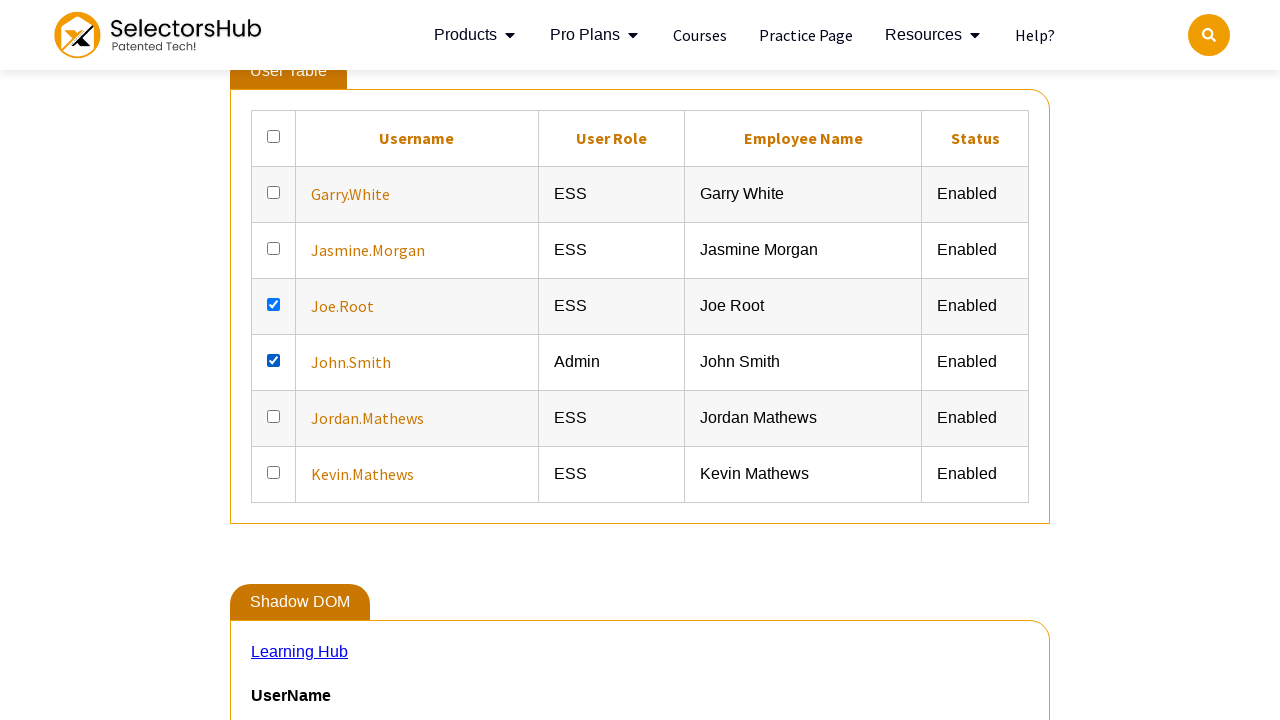

Verified user data is visible for Joe.Root
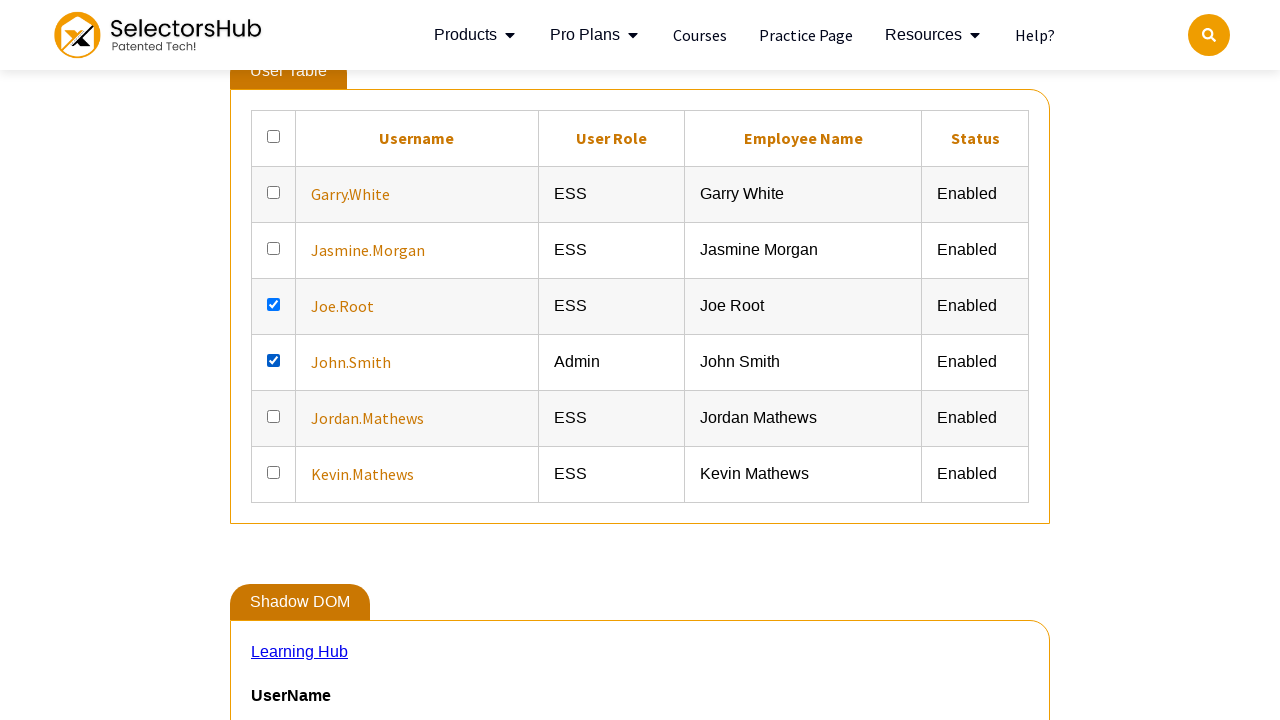

Verified user data is visible for John.Smith
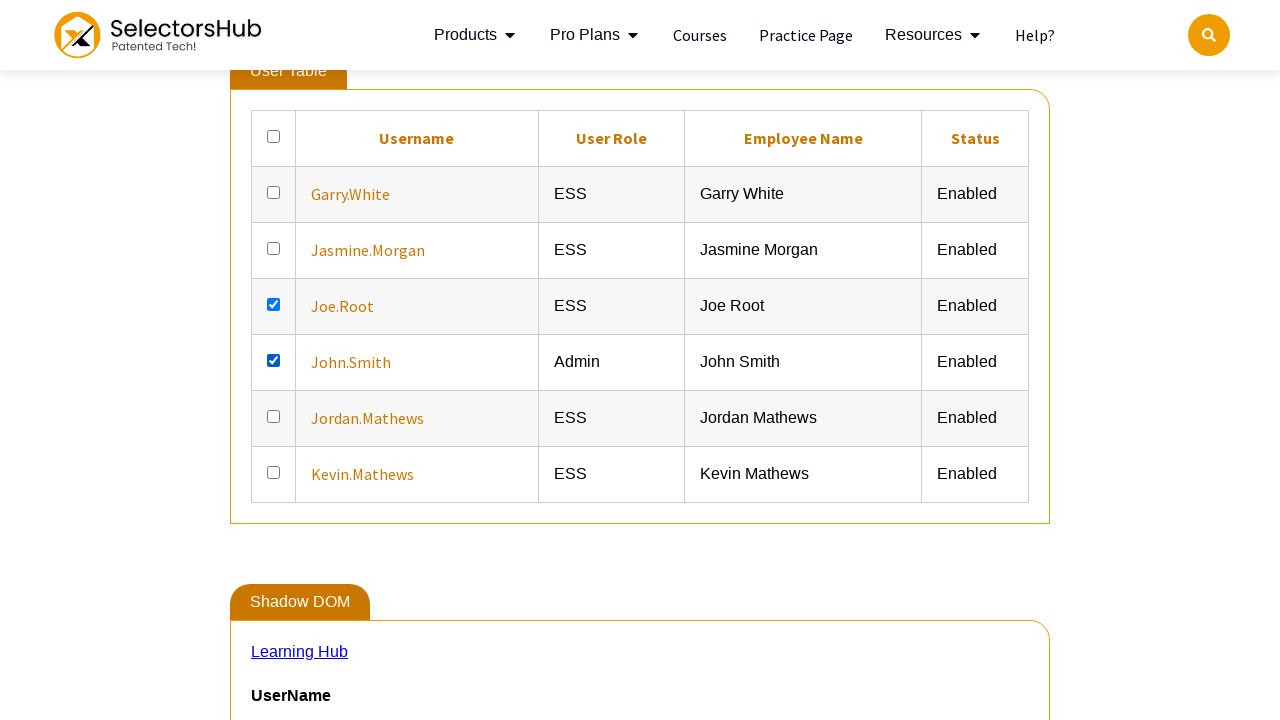

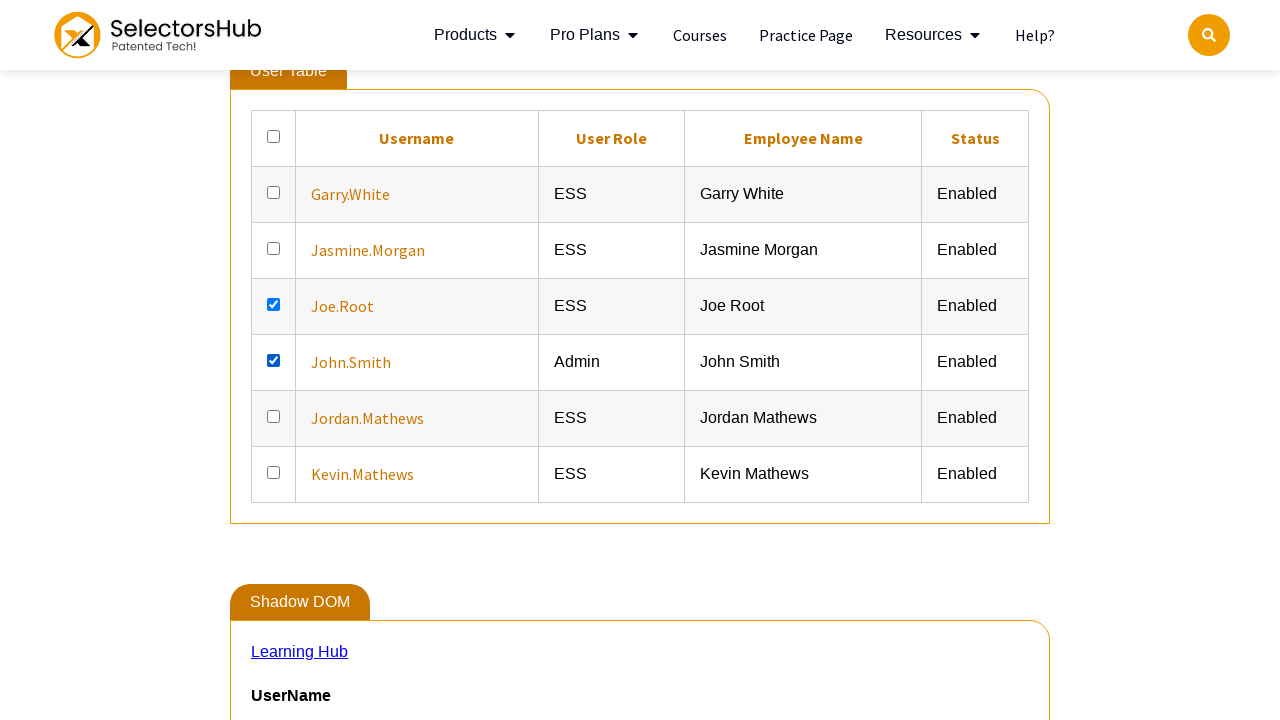